Tests web-first assertions by verifying status message with 8-second timeout

Starting URL: https://demoapp-sable-gamma.vercel.app/

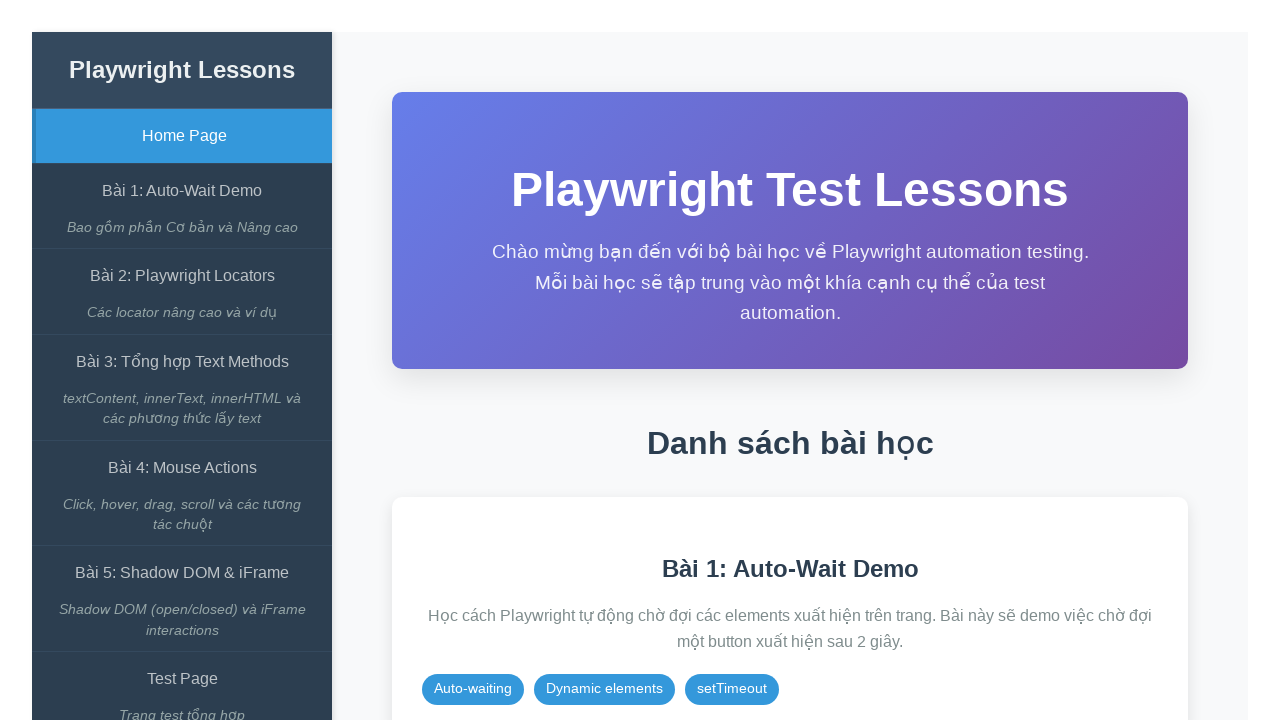

Clicked on Auto-Wait Demo link at (182, 191) on internal:role=link[name="Bài 1: Auto-Wait Demo"i]
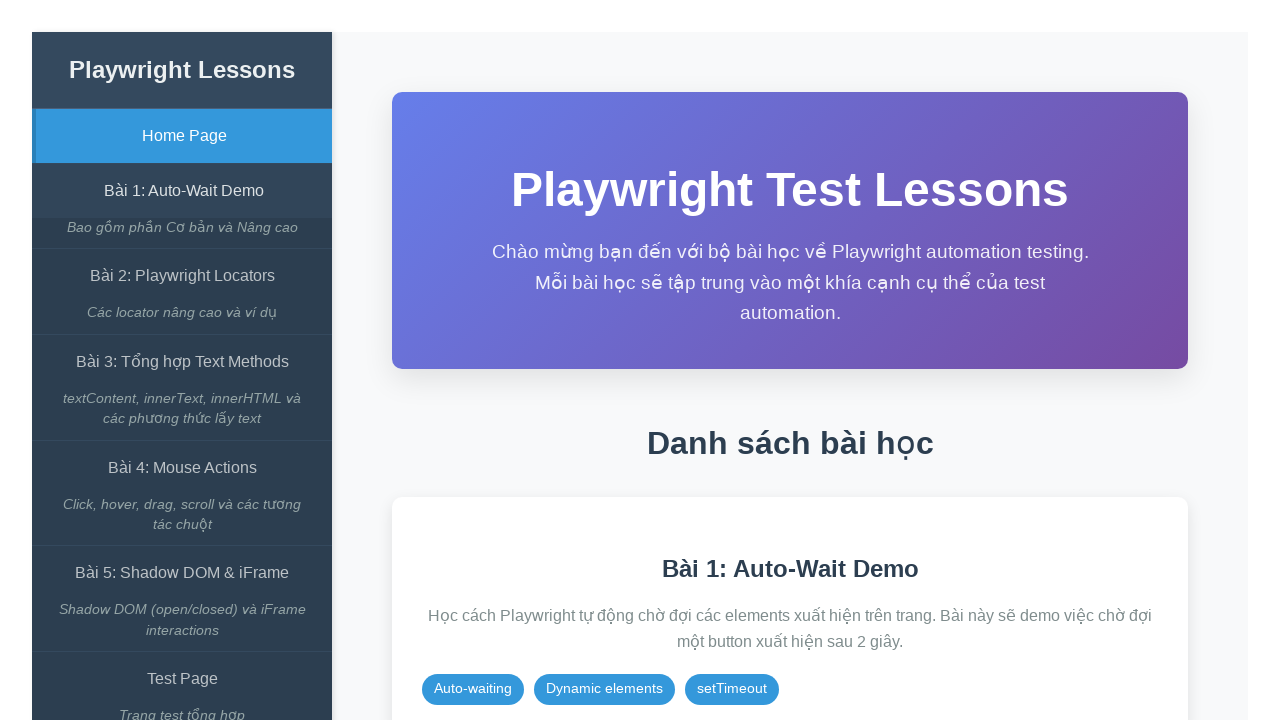

Clicked Web-First Assertions button at (644, 312) on internal:role=button[name="Web-First Assertions"i]
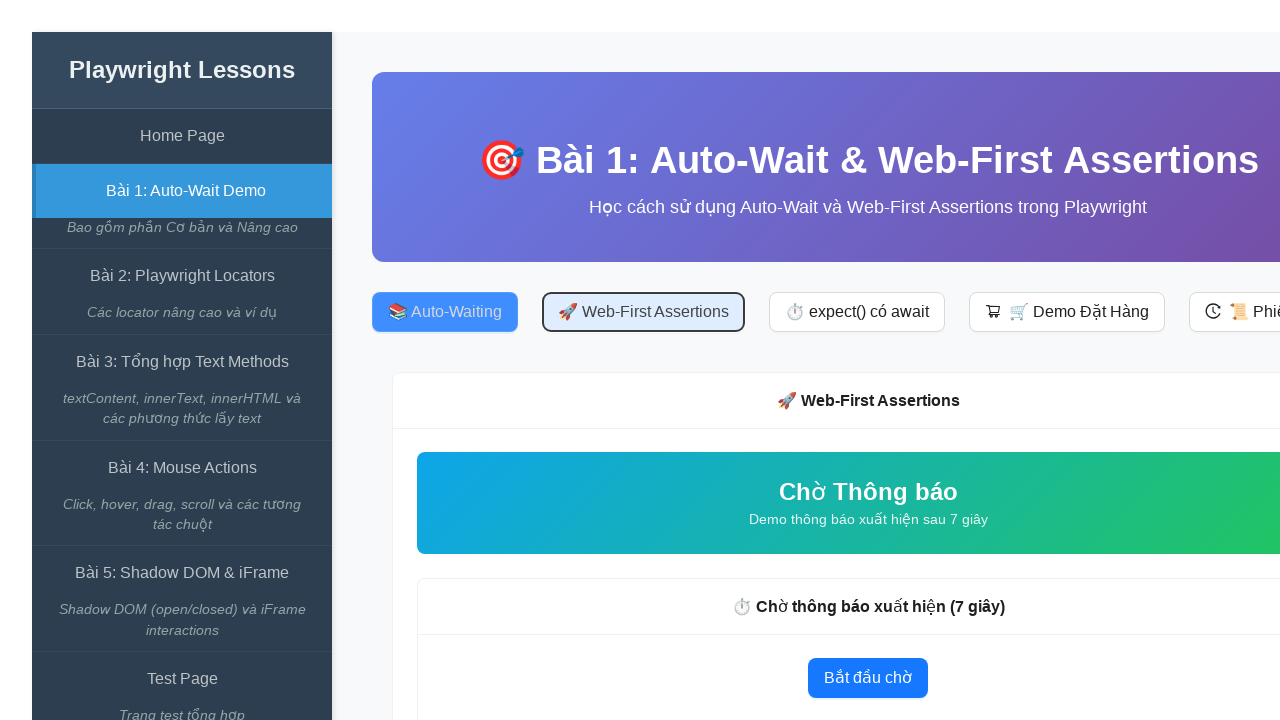

Clicked start waiting button at (868, 678) on internal:text="B\u1eaft \u0111\u1ea7u ch\u1edd"i
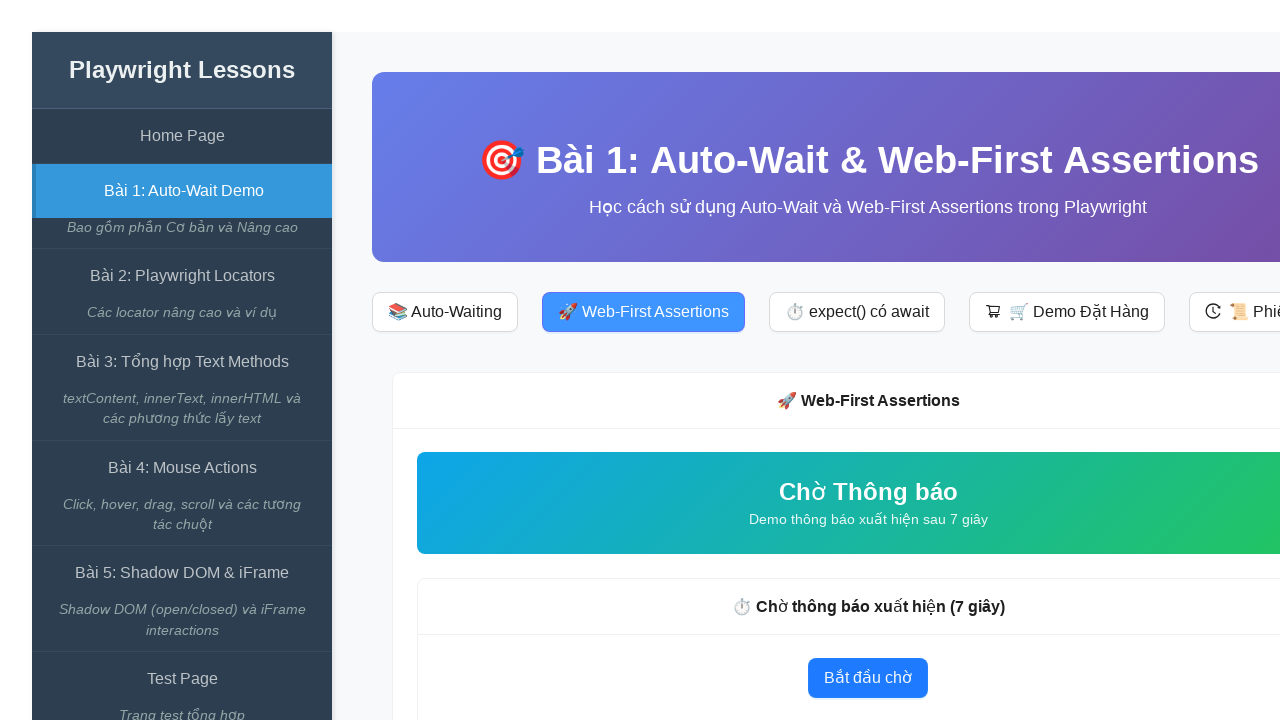

Web-first assertion verified: status message displays 'Tải dữ liệu thành công!' with 8-second timeout
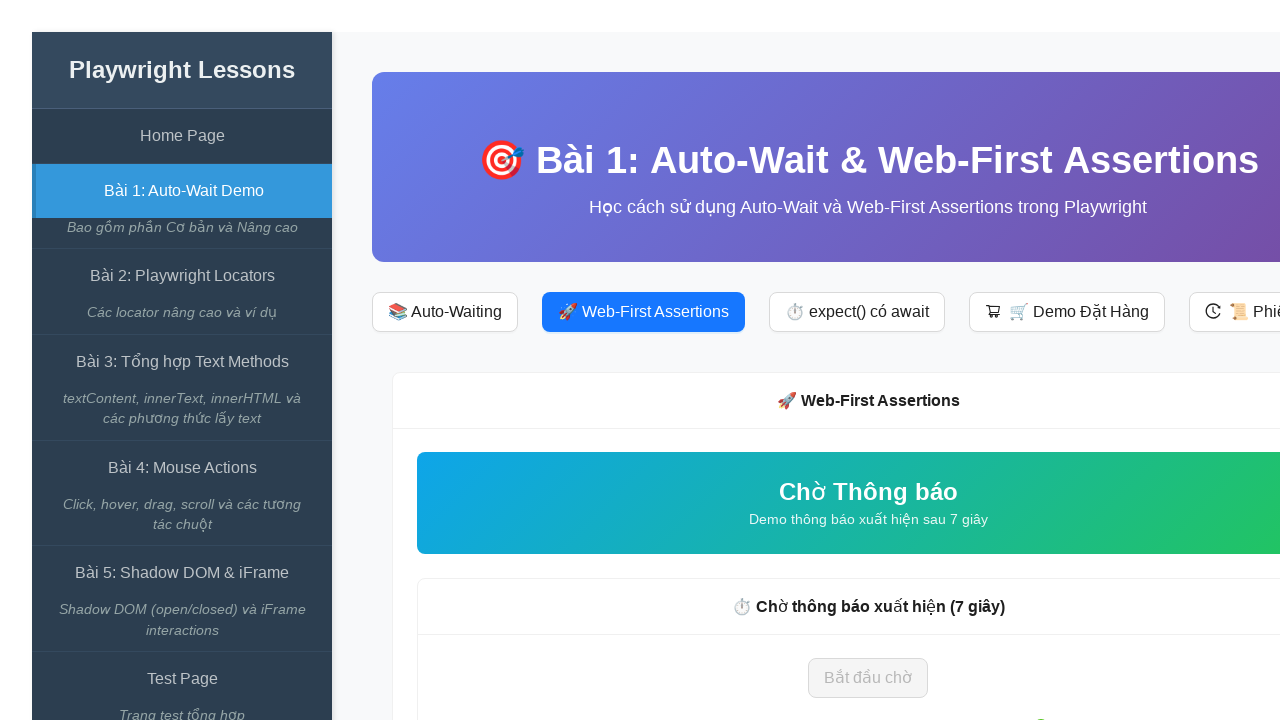

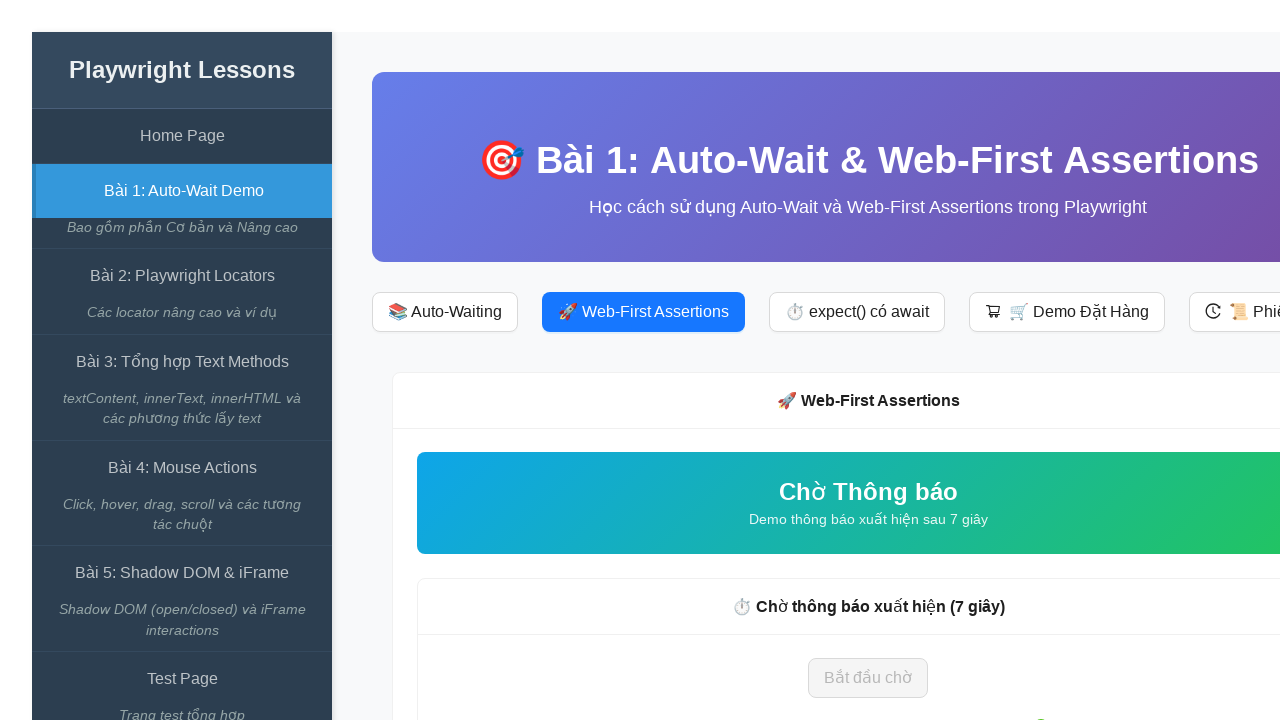